Tests handling a timed JavaScript alert that appears after a delay

Starting URL: https://demoqa.com/alerts

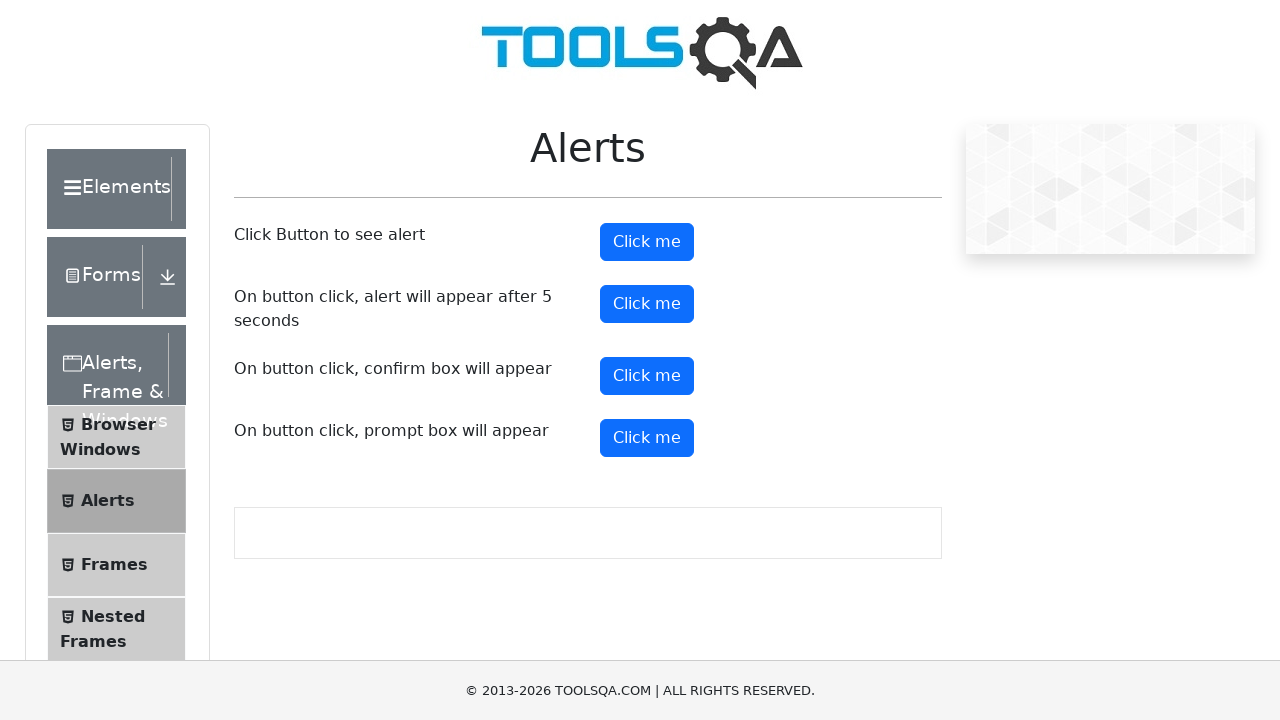

Set up dialog handler to automatically accept alerts
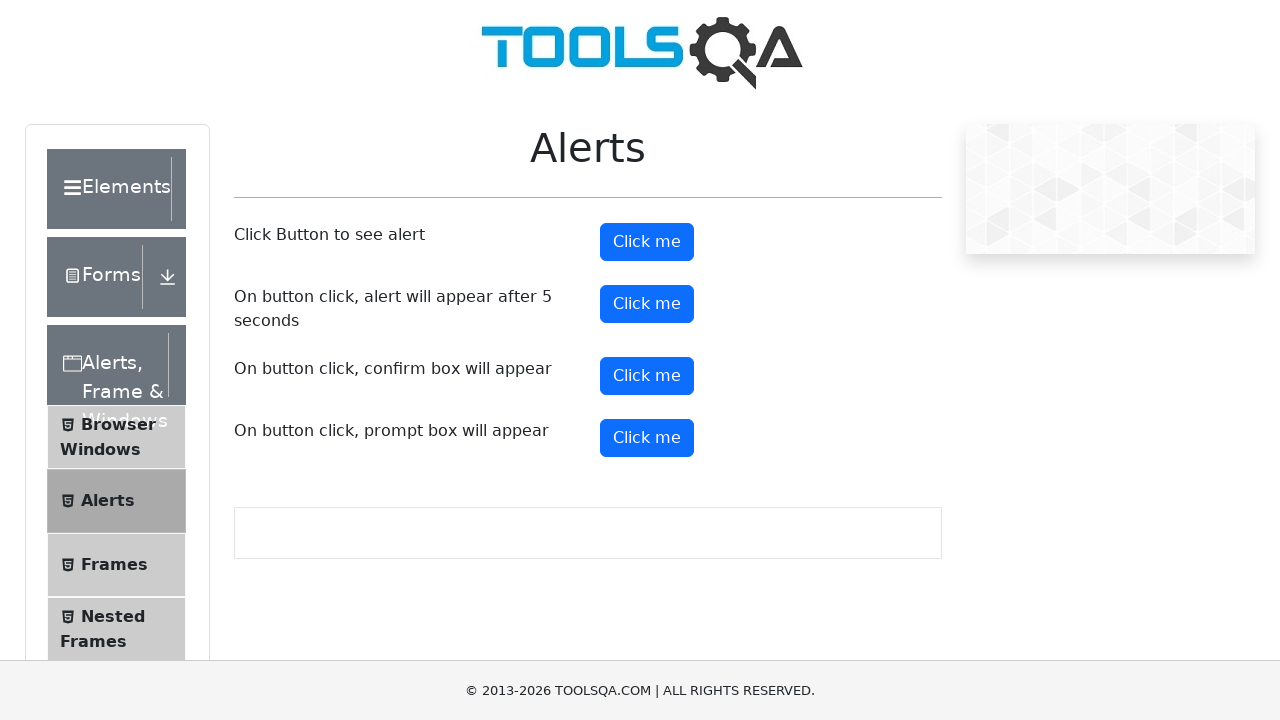

Clicked timer alert button to trigger timed alert at (647, 304) on #timerAlertButton
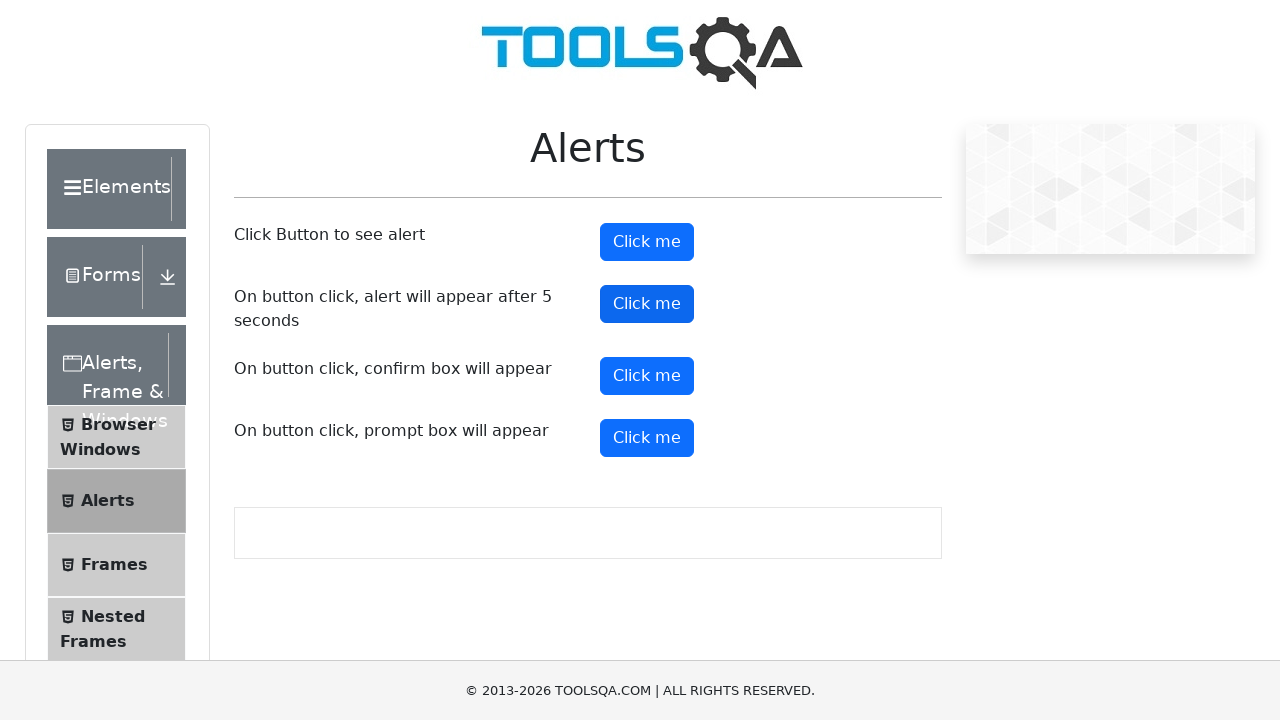

Waited 6 seconds for alert to appear and be handled
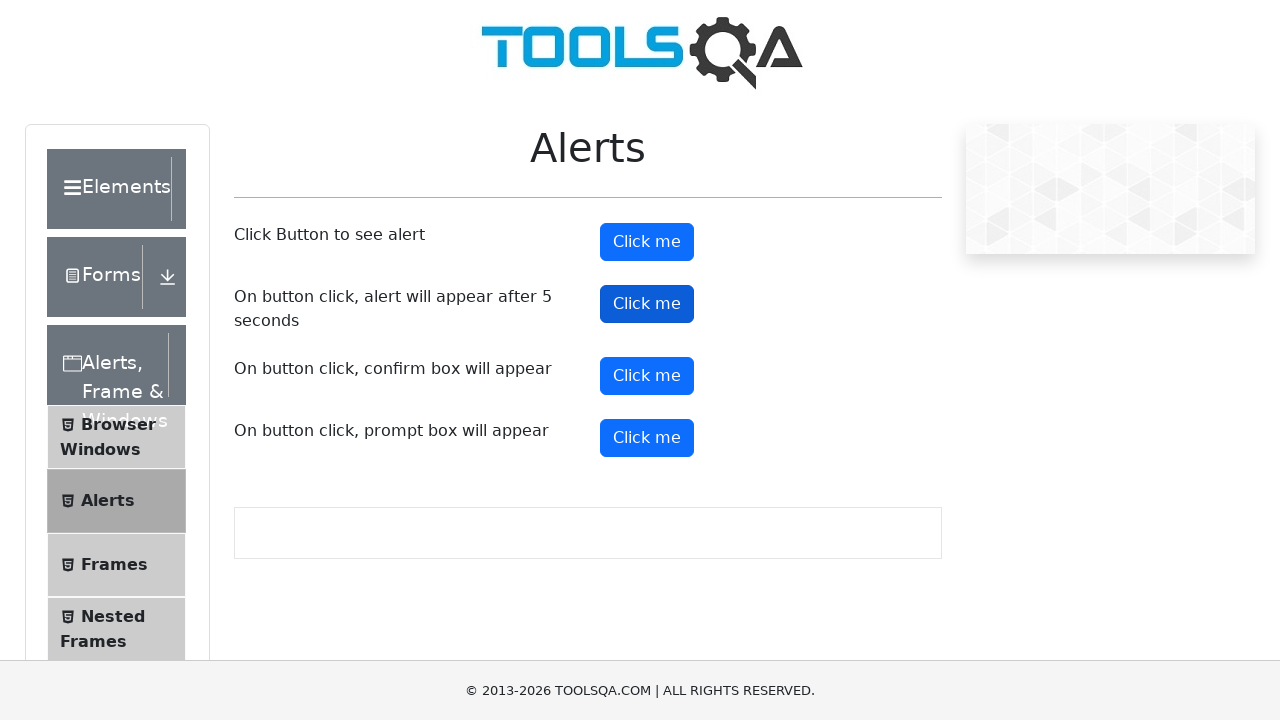

Verified timer alert button is still displayed after alert was handled
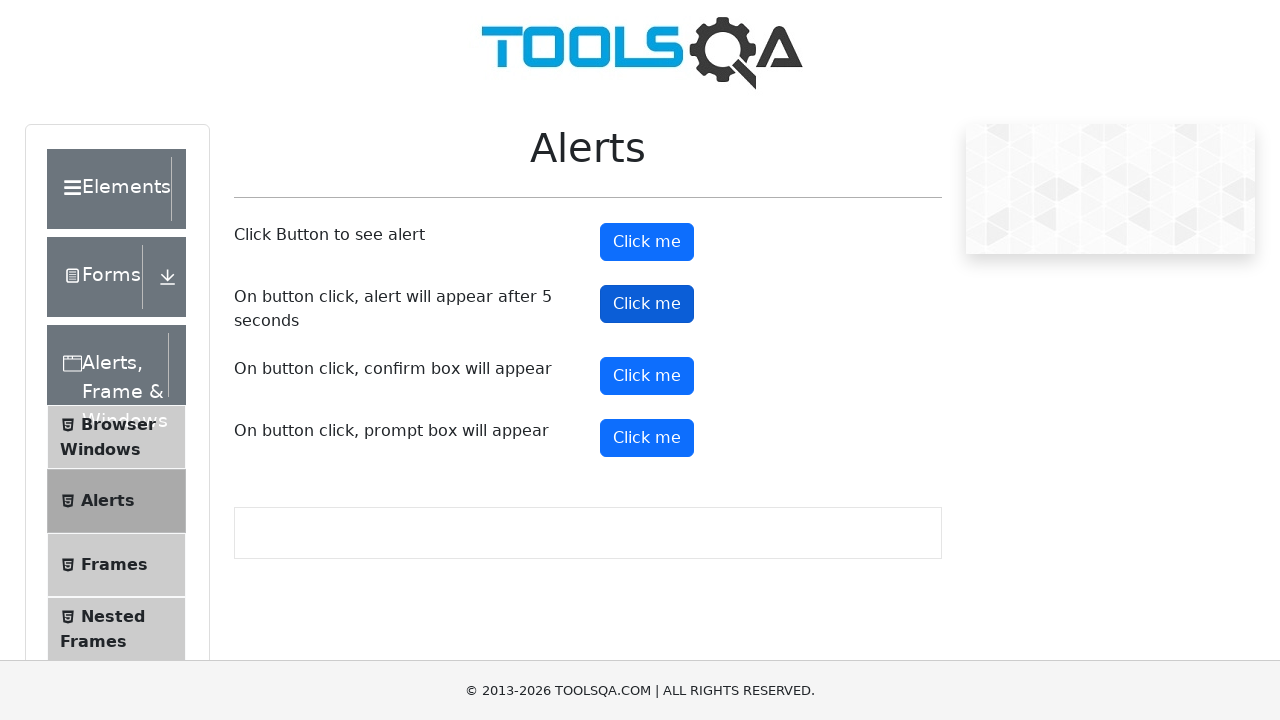

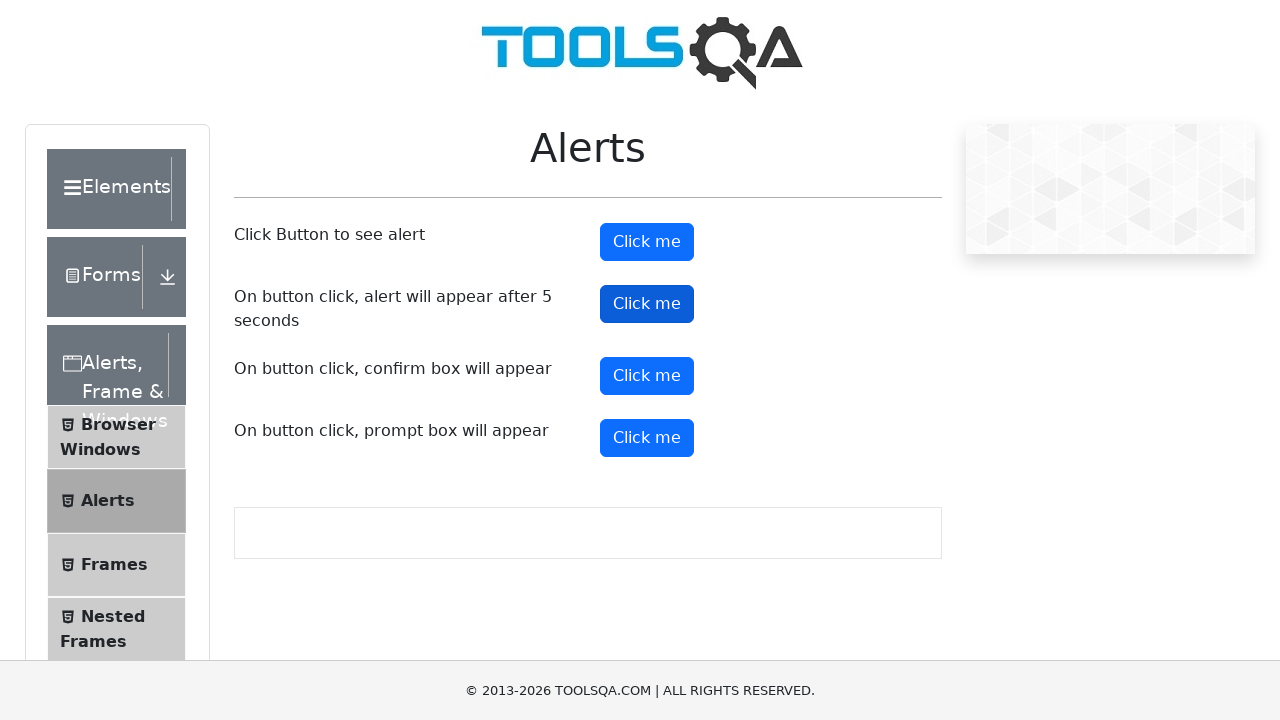